Tests browser scrolling functionality by scrolling the page and a table element, then verifies that the sum of values in a table column matches the displayed total

Starting URL: https://rahulshettyacademy.com/AutomationPractice/

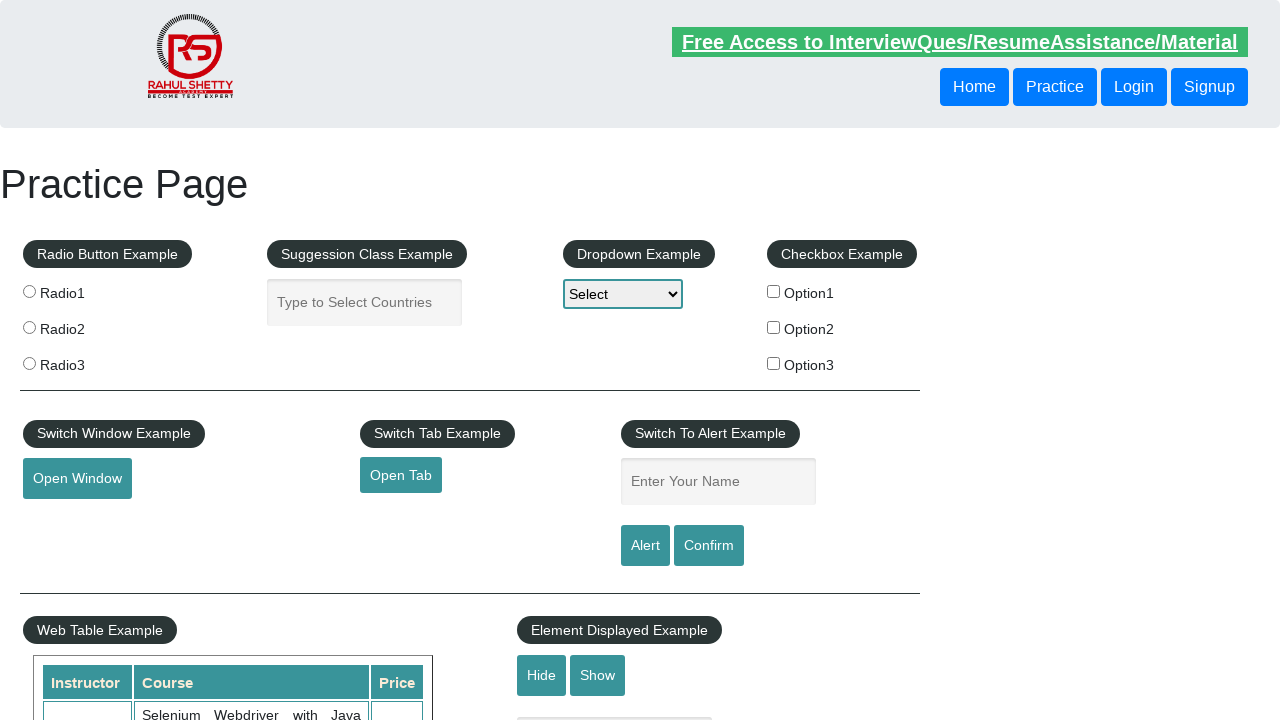

Scrolled page down by 500 pixels
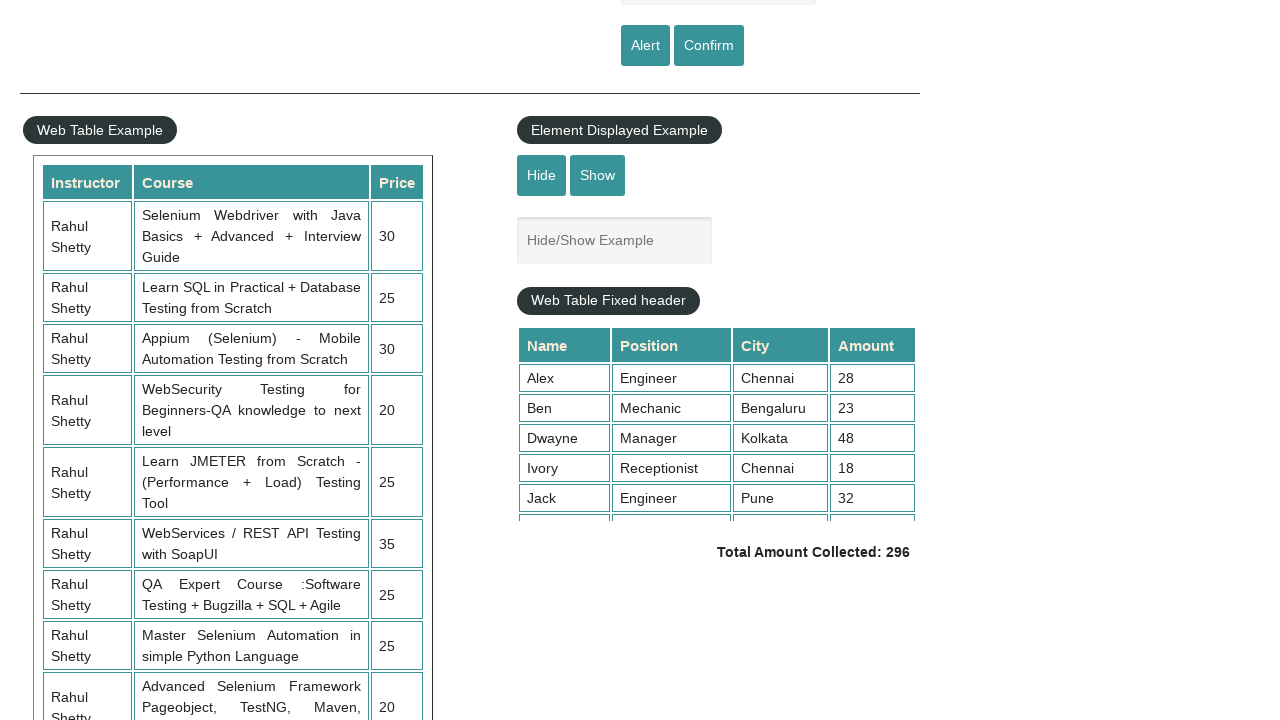

Scrolled table element to top of content
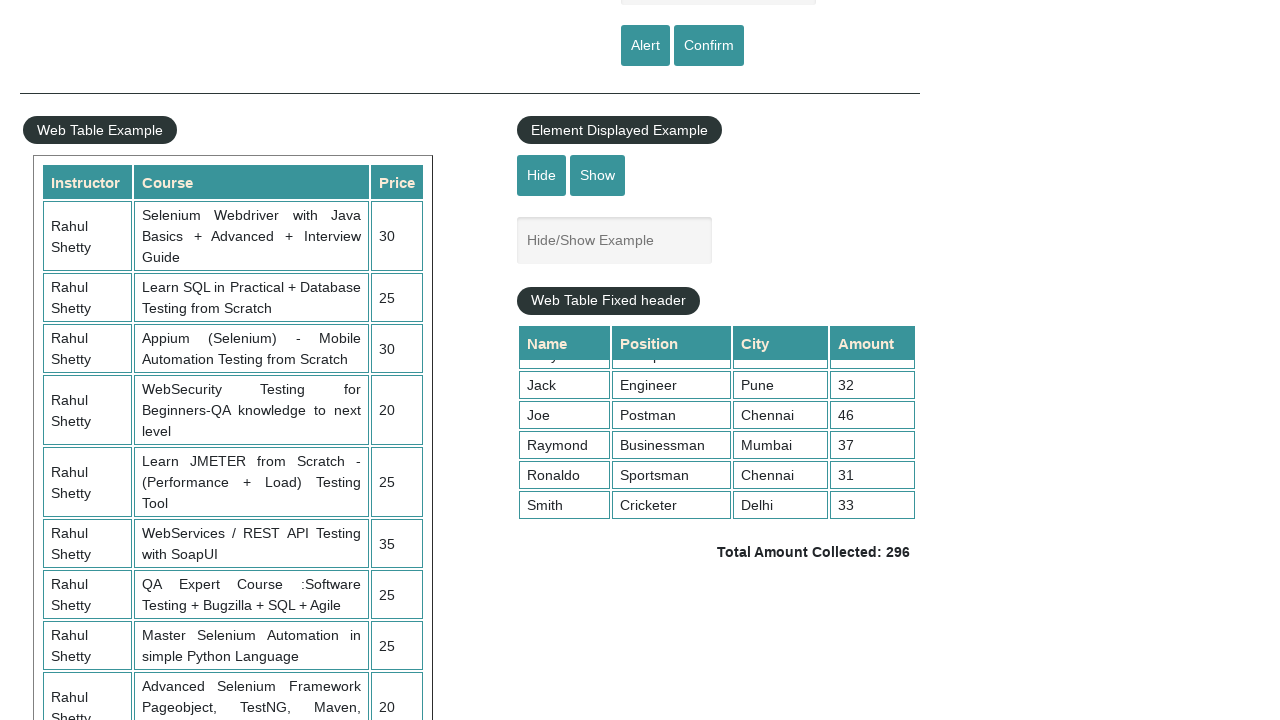

Waited 2 seconds for table to be visible and scrolled
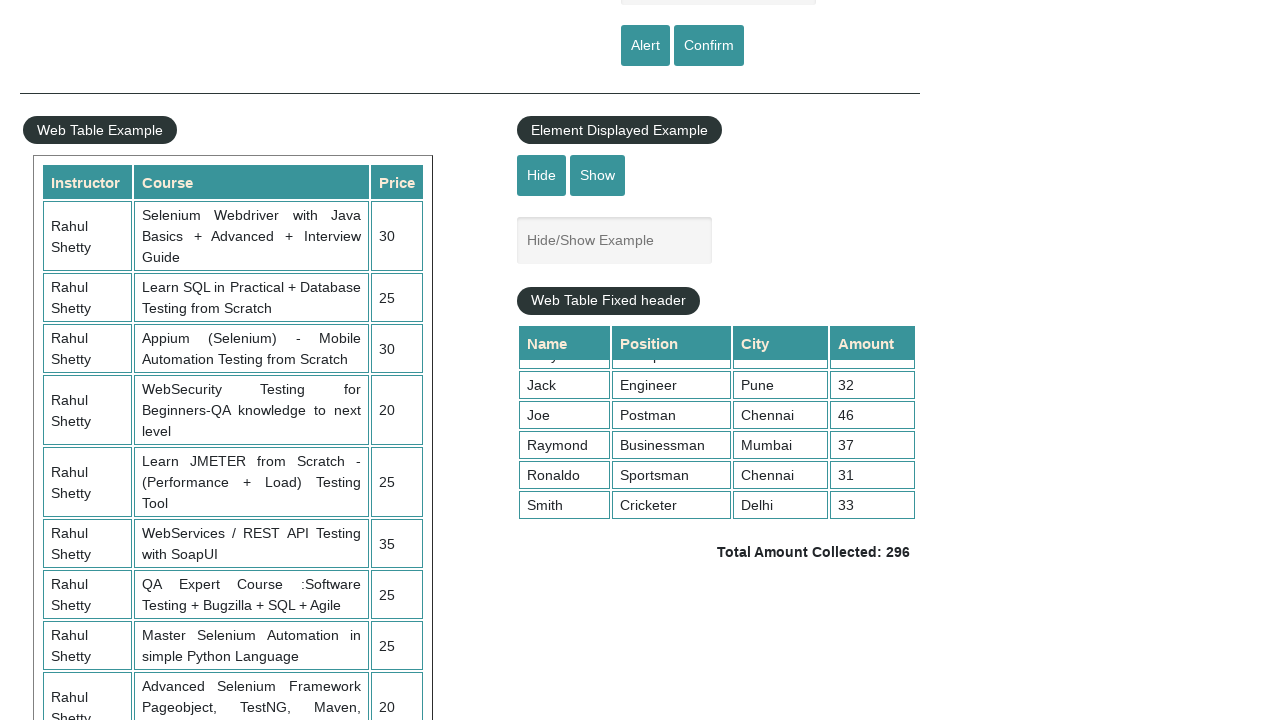

Retrieved all values from 4th column of table
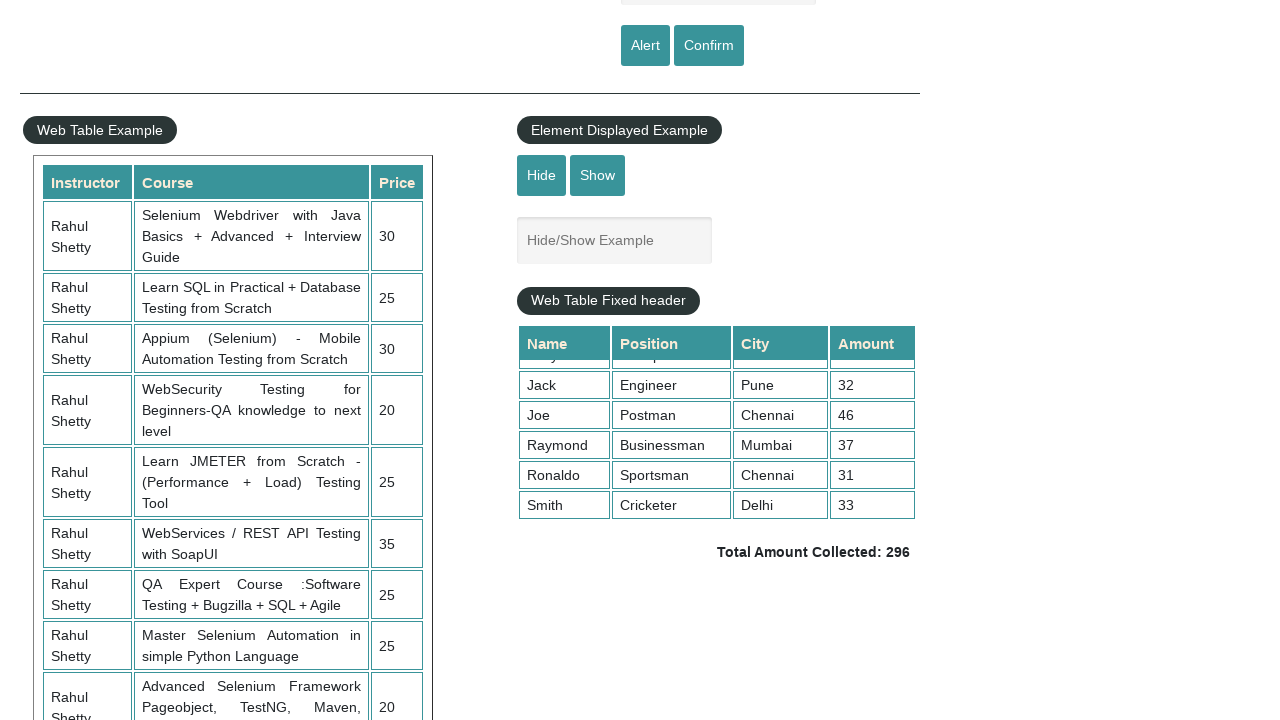

Calculated sum of table column values: 296
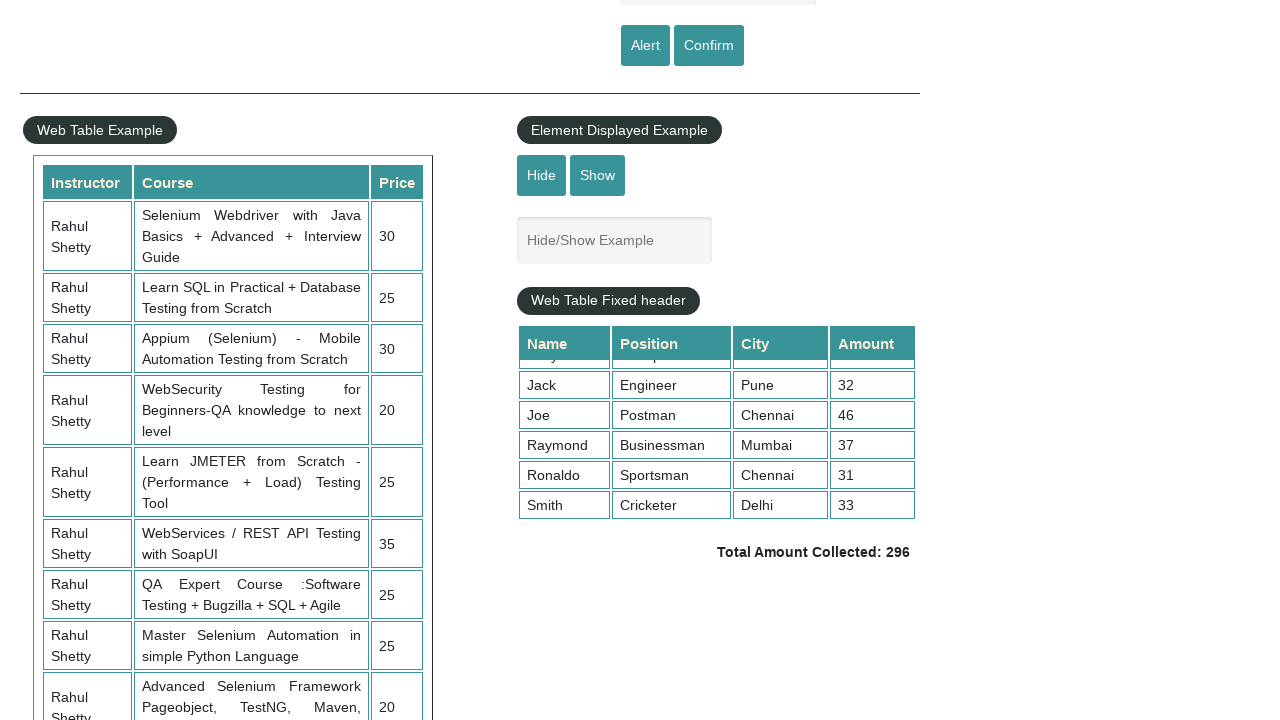

Retrieved displayed total amount from page
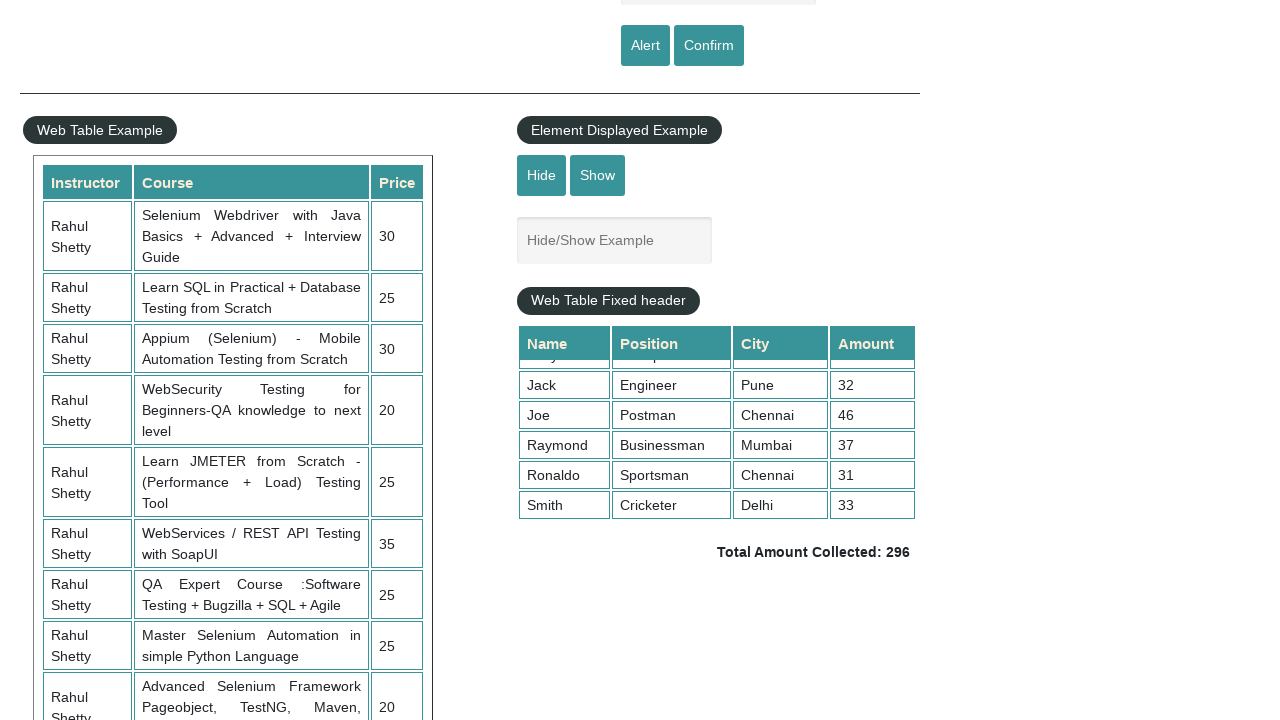

Parsed total amount value: 296
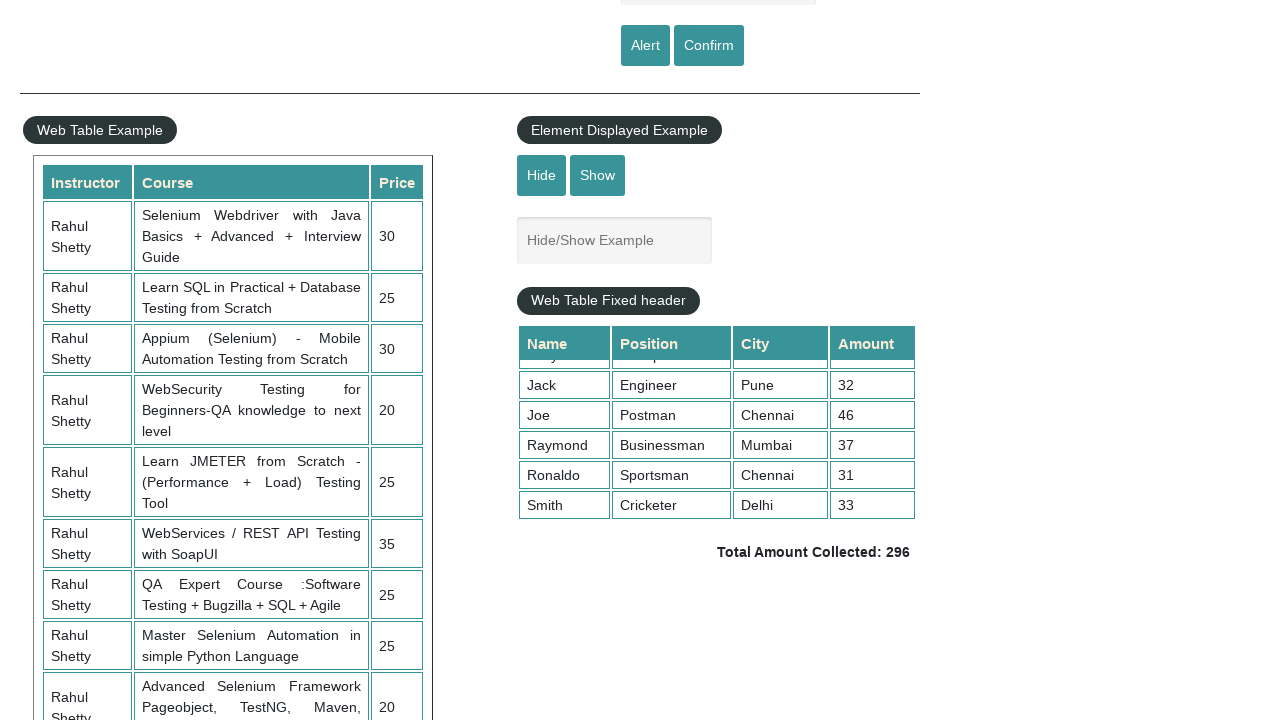

Verified calculated sum (296) matches displayed total (296)
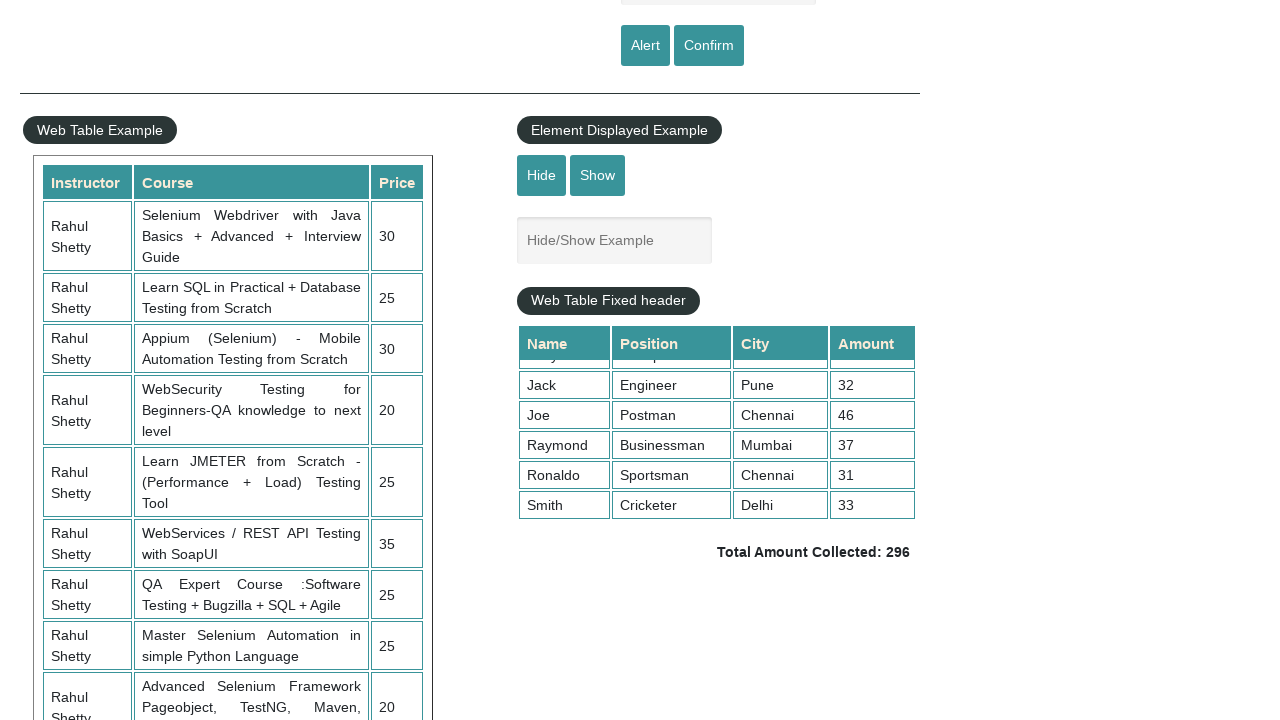

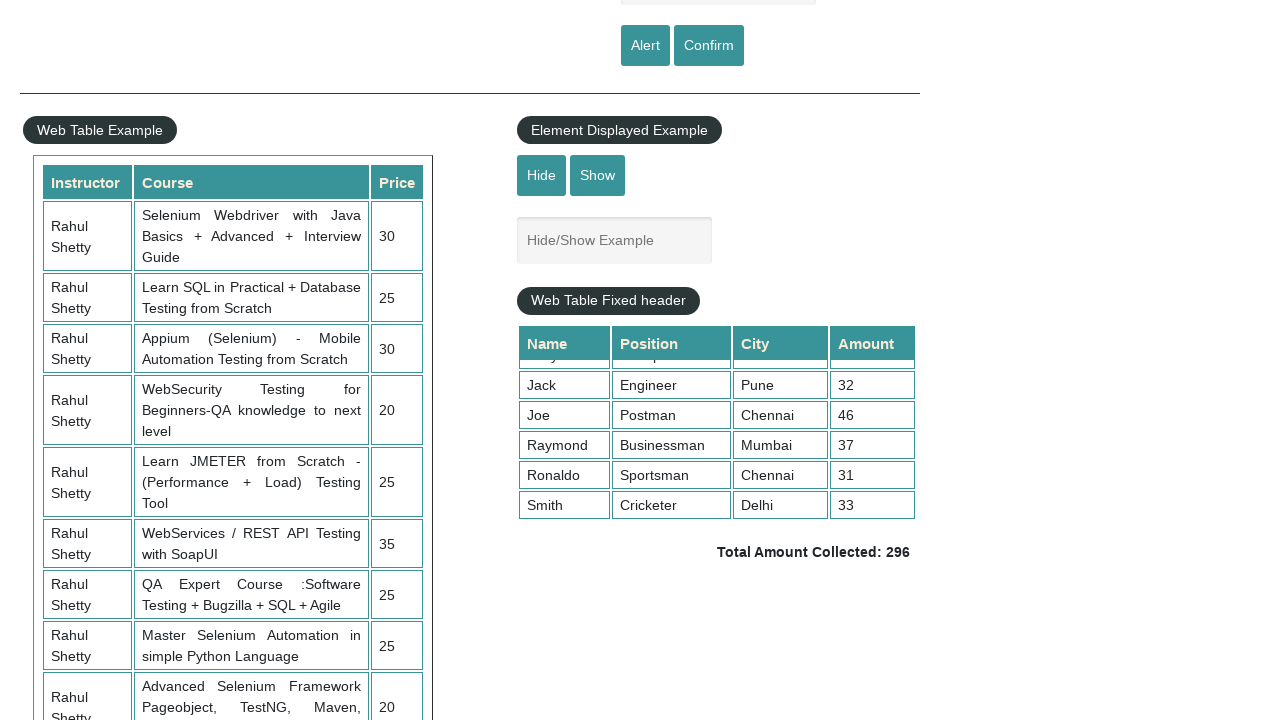